Tests JavaScript alert handling by clicking a button that triggers an alert, accepting the alert, and verifying the result message

Starting URL: https://the-internet.herokuapp.com/javascript_alerts

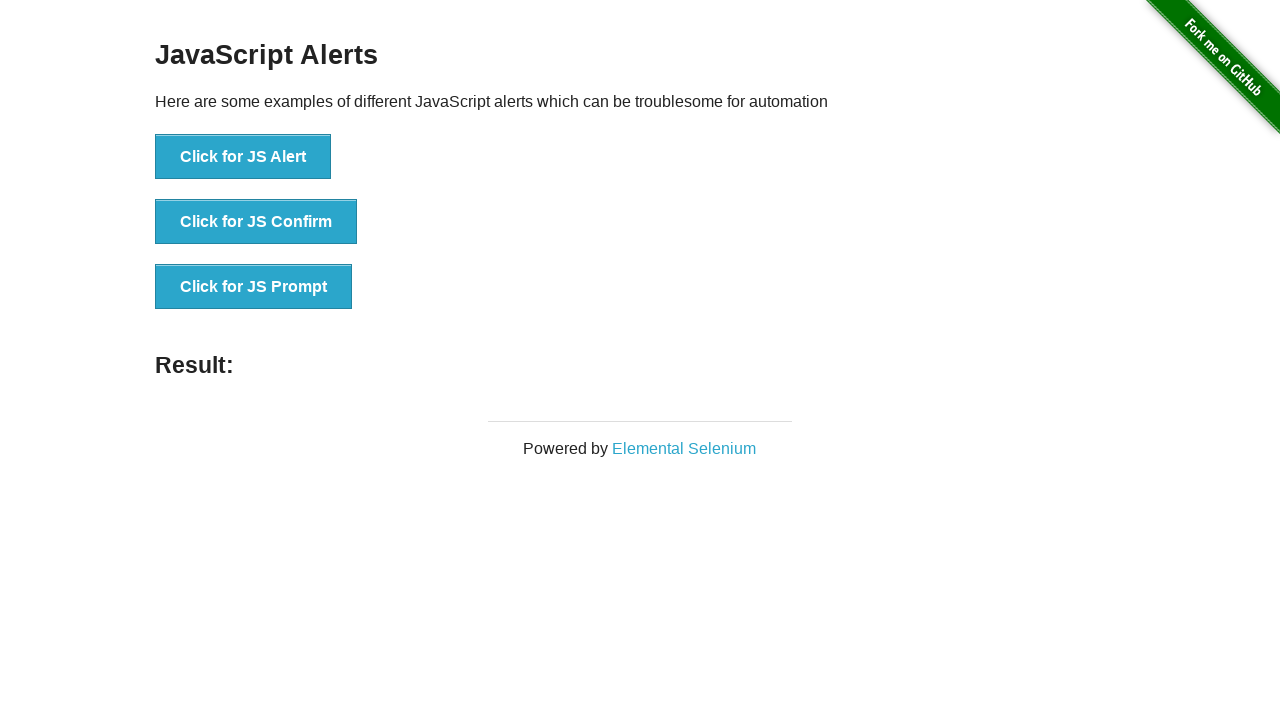

Navigated to JavaScript alerts test page
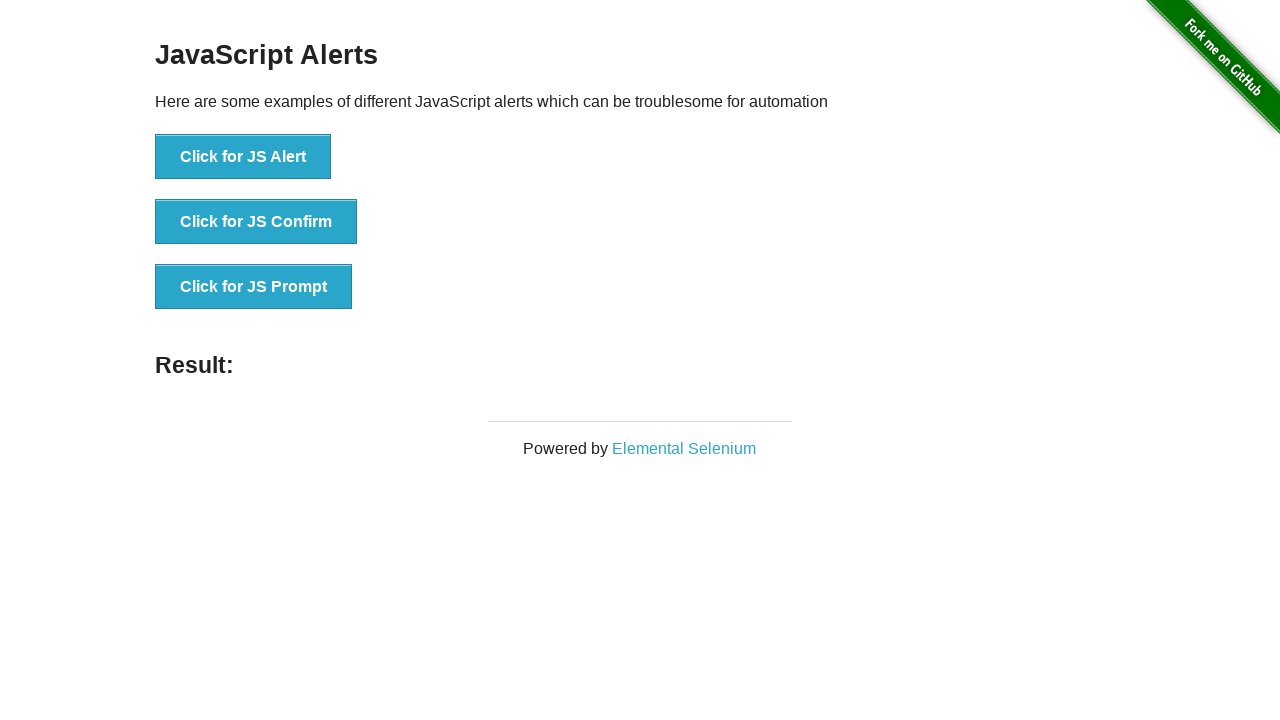

Set up dialog handler to accept alerts
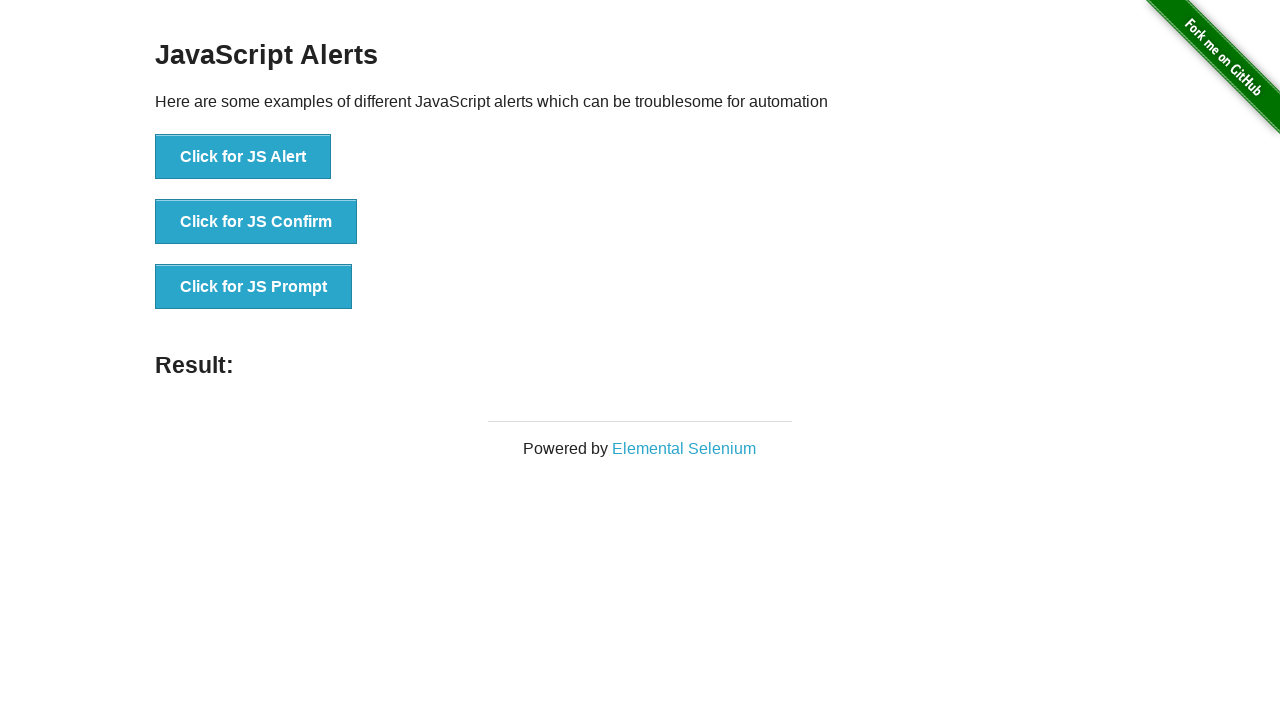

Clicked button to trigger JavaScript alert at (243, 157) on xpath=//*[text()='Click for JS Alert']
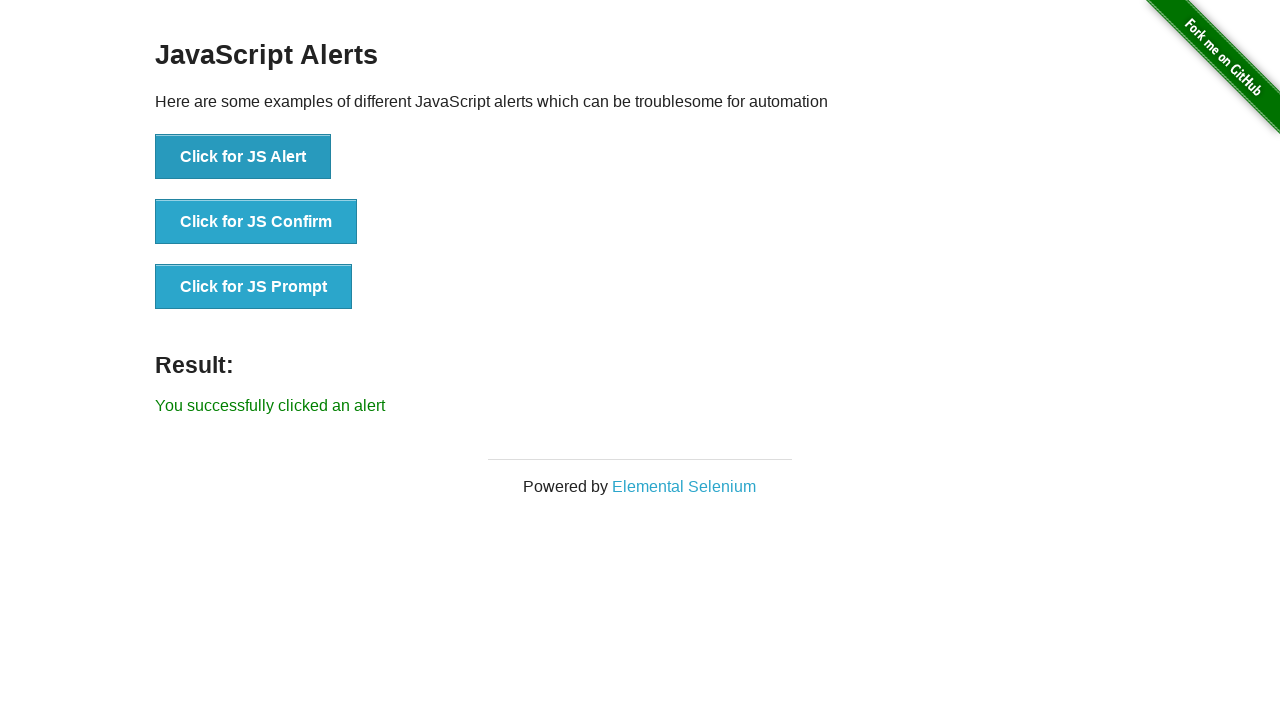

Result message element appeared
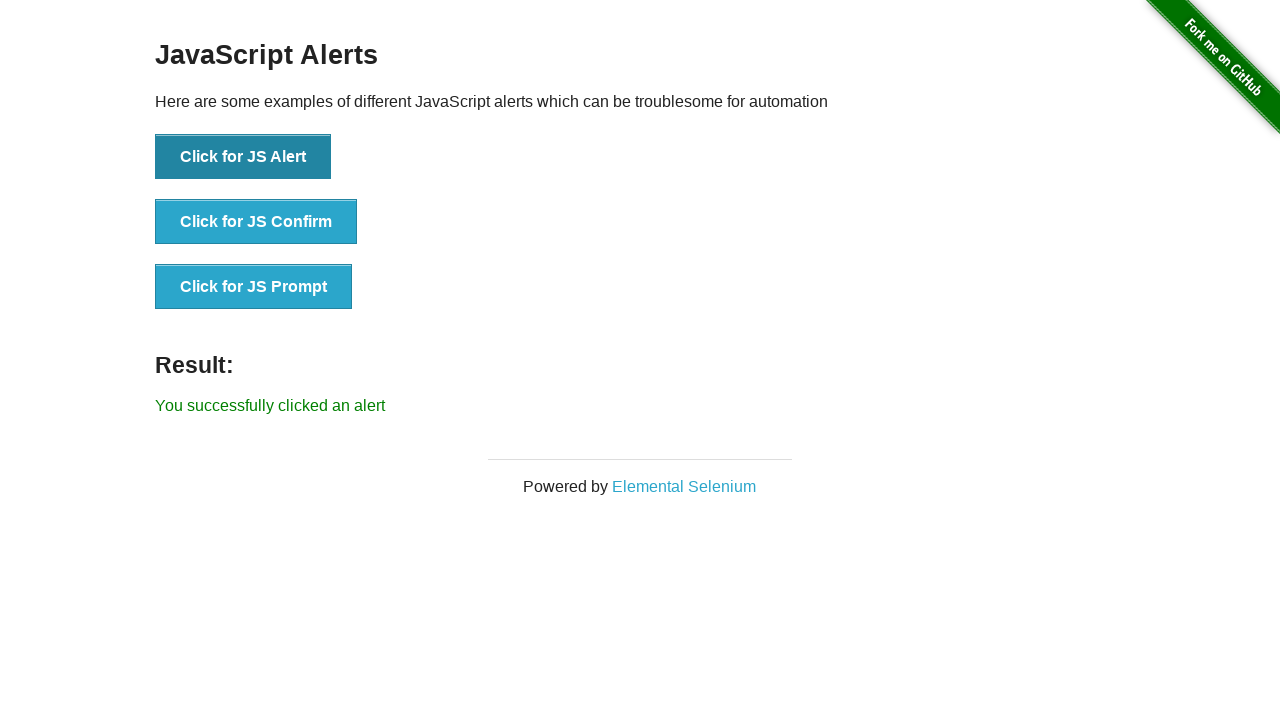

Verified result message: 'You successfully clicked an alert'
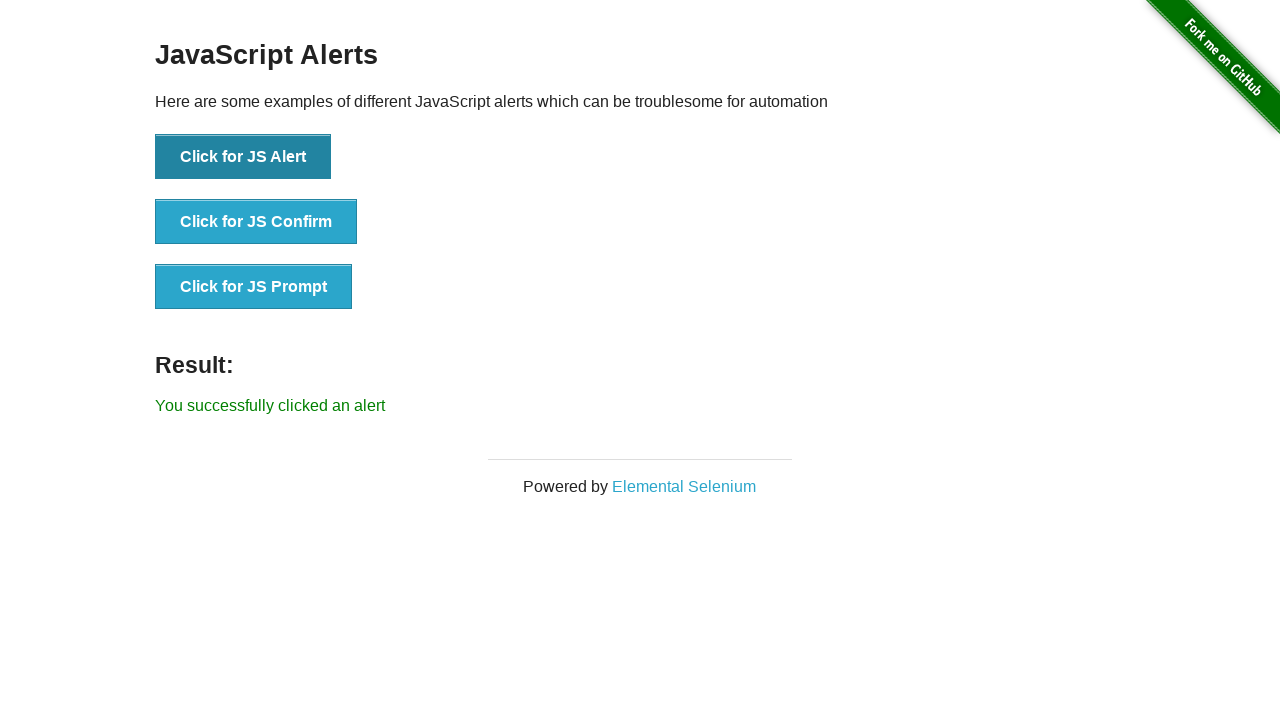

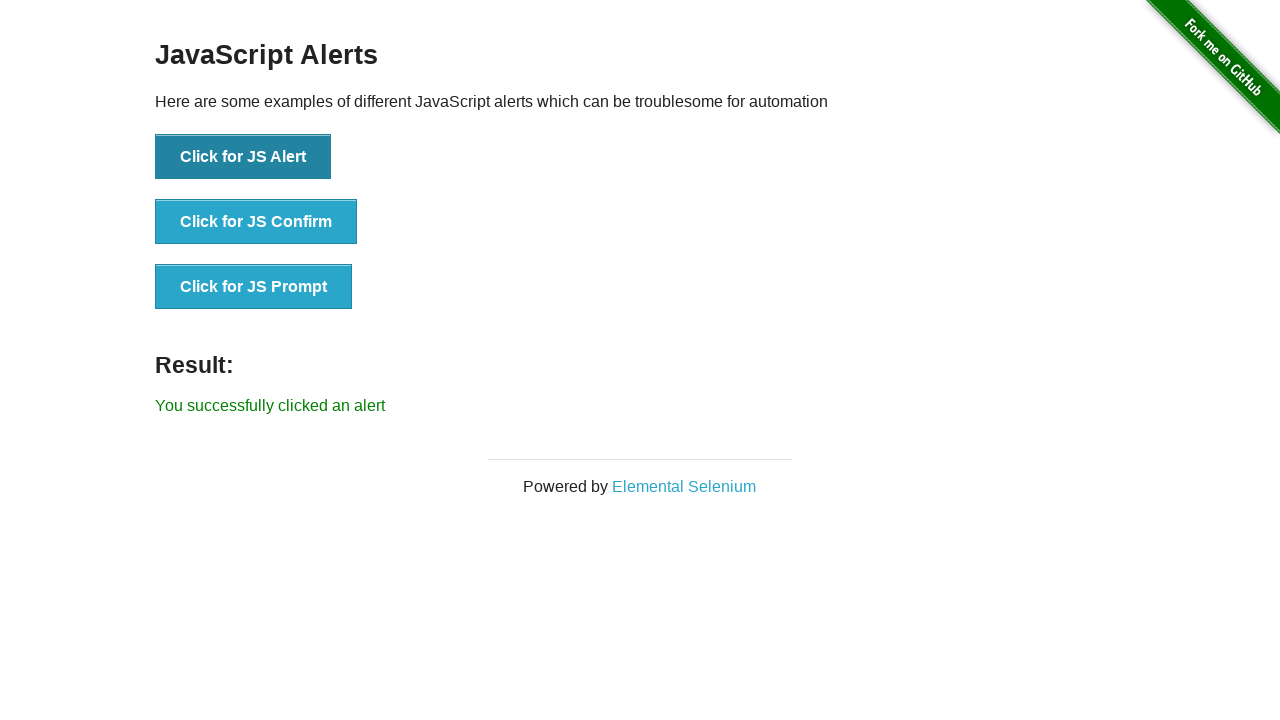